Demonstrates various Playwright locator strategies by filling and clearing input fields on a practice login page. Tests CSS selectors using ID and attribute-based locators.

Starting URL: https://rahulshettyacademy.com/loginpagePractise/

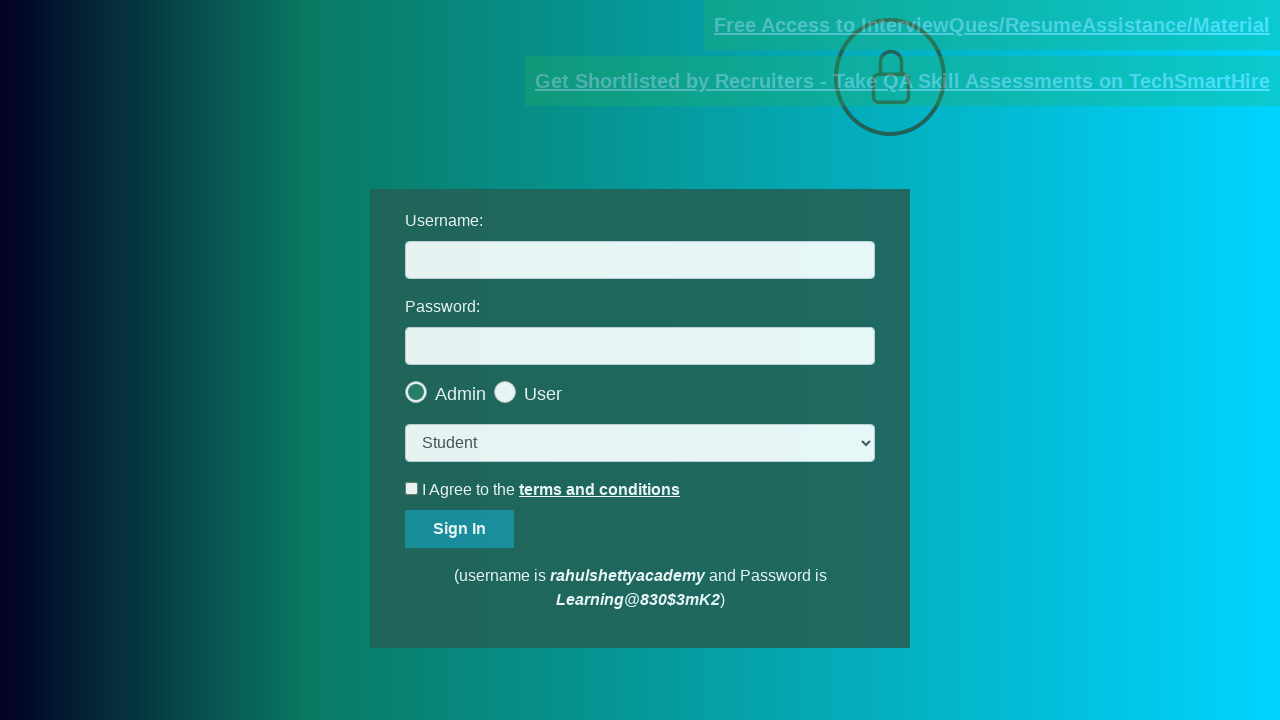

Filled username field with 'Hello' using CSS id selector on input#username
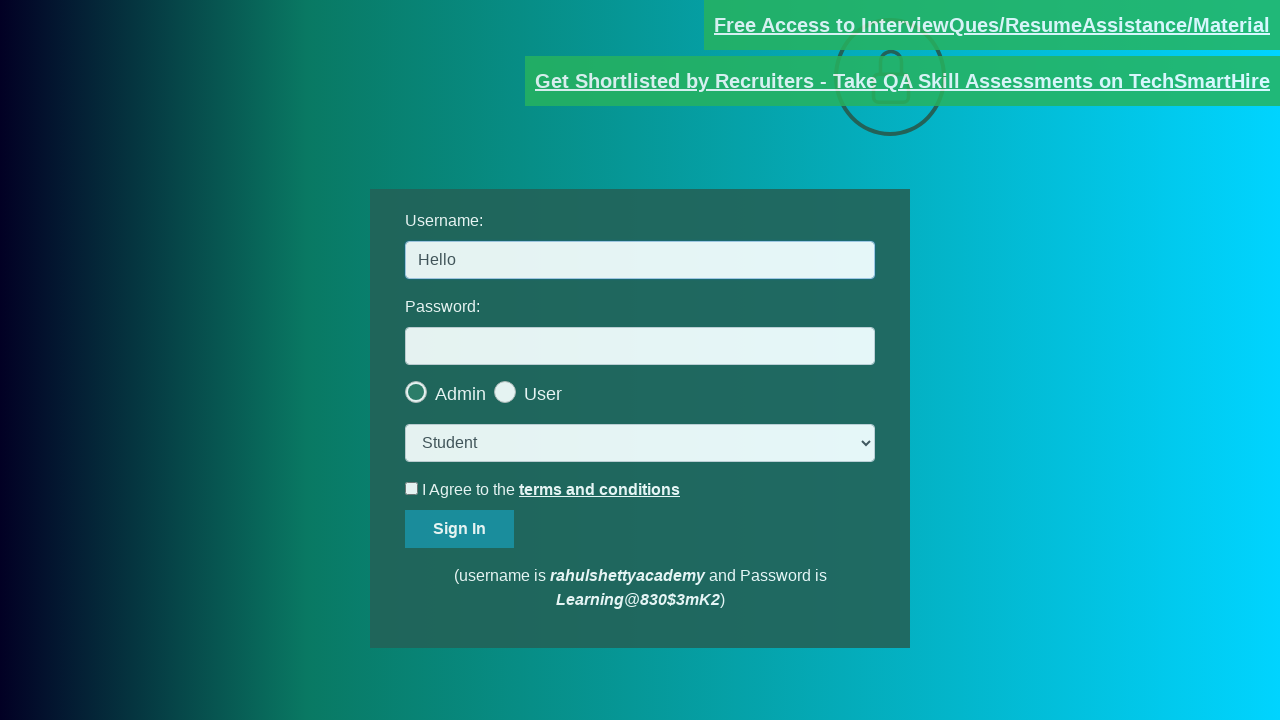

Cleared username field on input#username
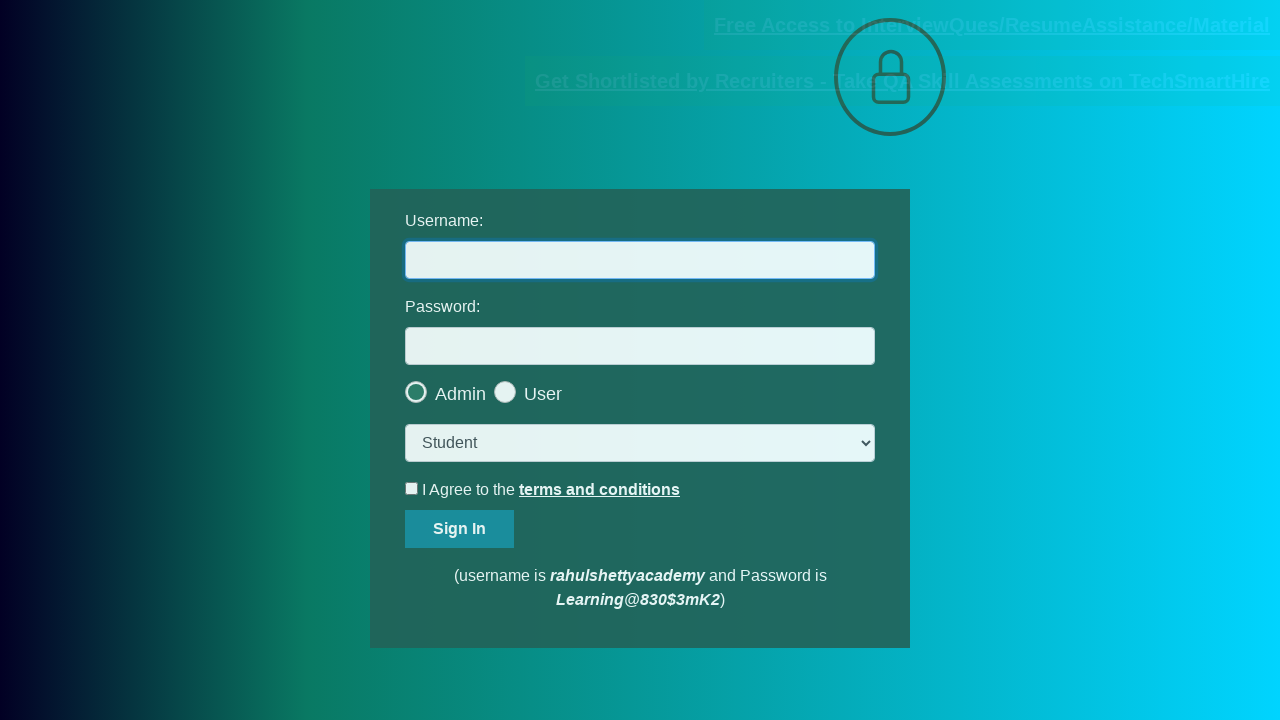

Filled password field with 'Hello' using attribute selector on [id='password']
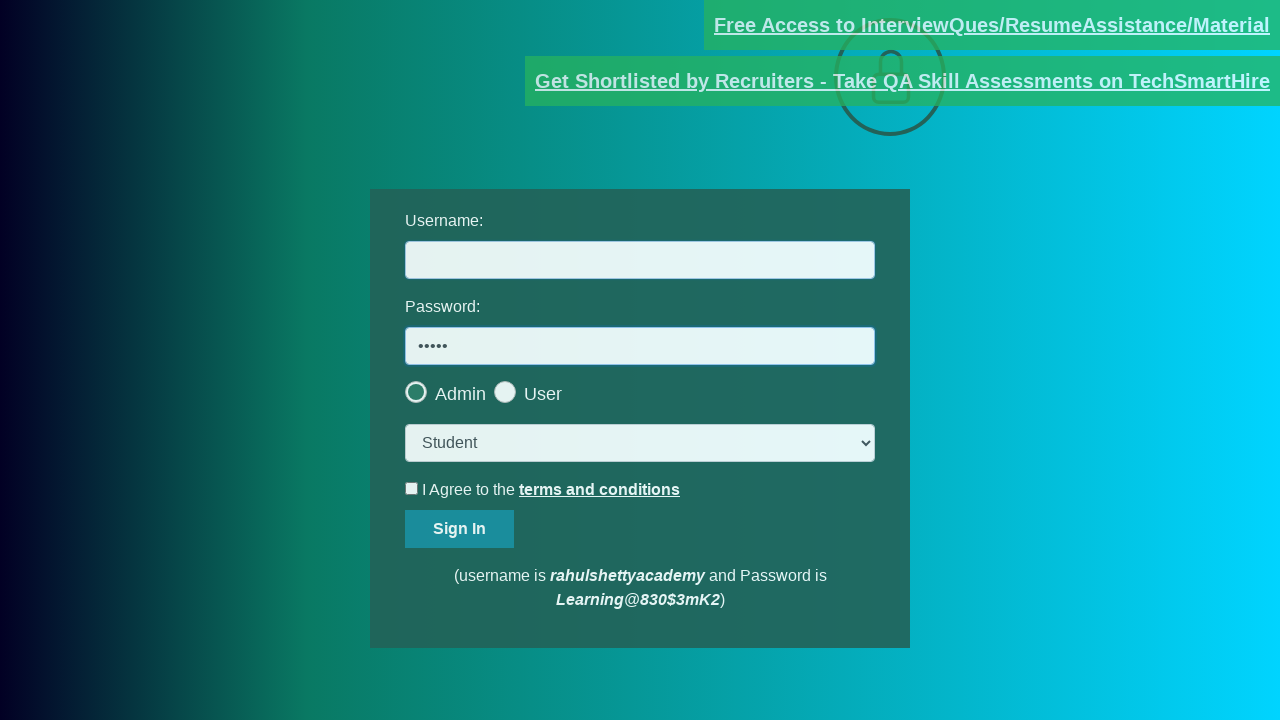

Cleared password field on [id='password']
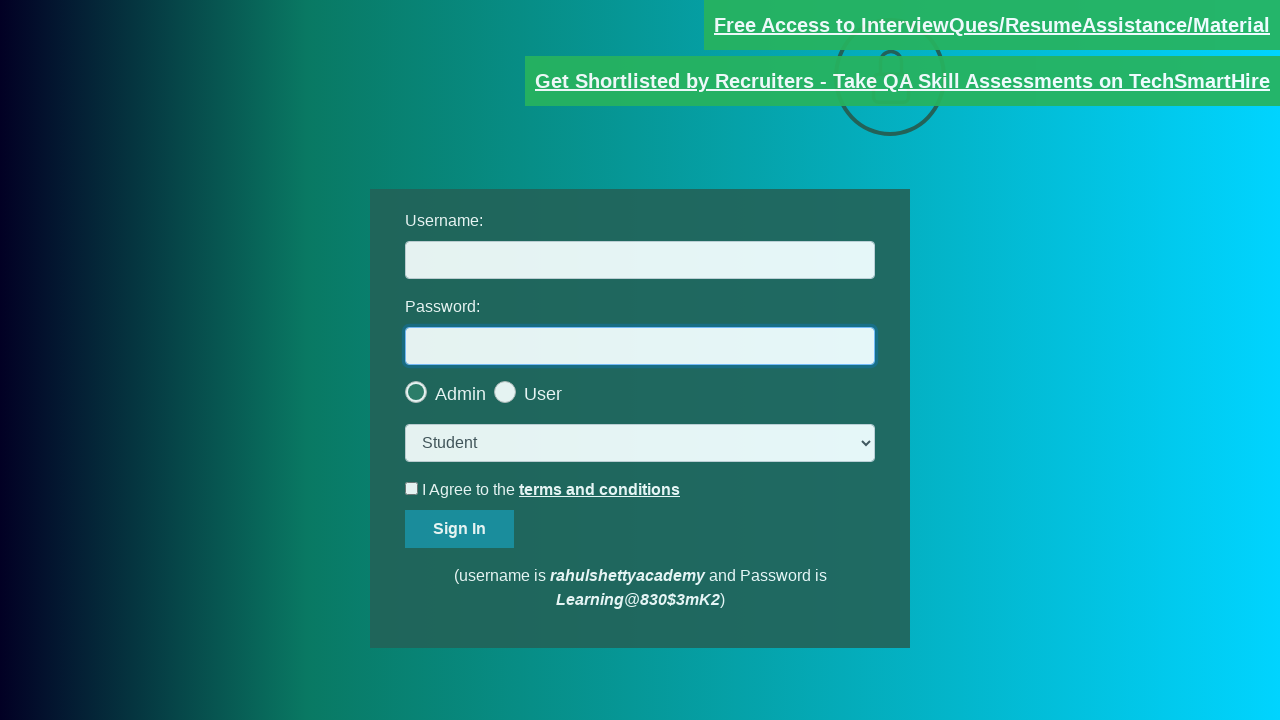

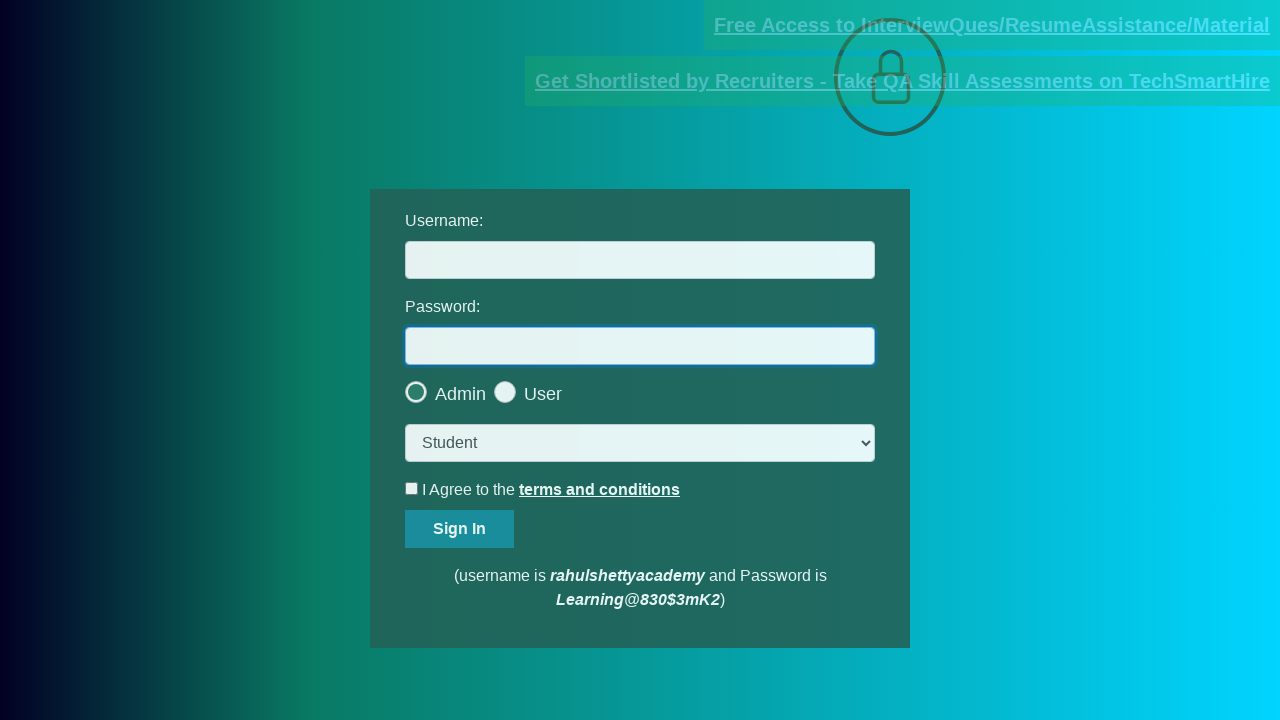